Tests dynamic controls functionality by verifying a textbox is initially disabled, clicking the Enable button, waiting for the textbox to become enabled, and verifying the success message is displayed.

Starting URL: https://the-internet.herokuapp.com/dynamic_controls

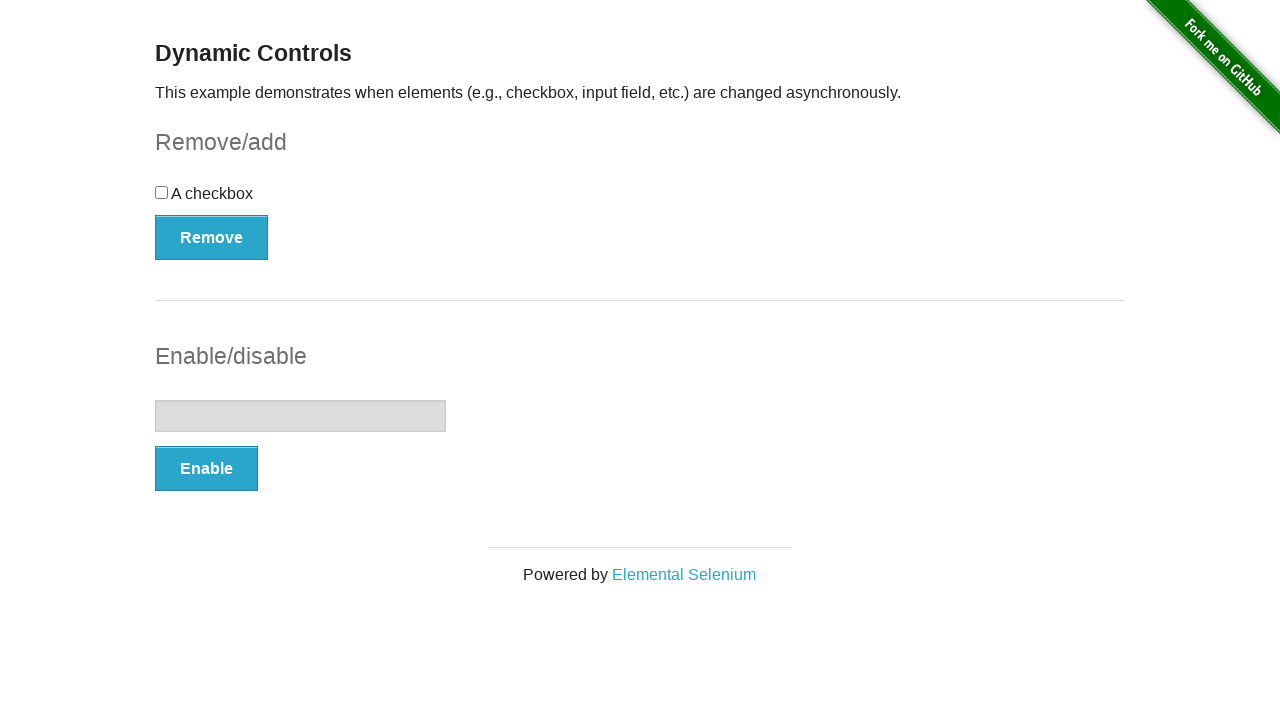

Verified textbox is initially disabled
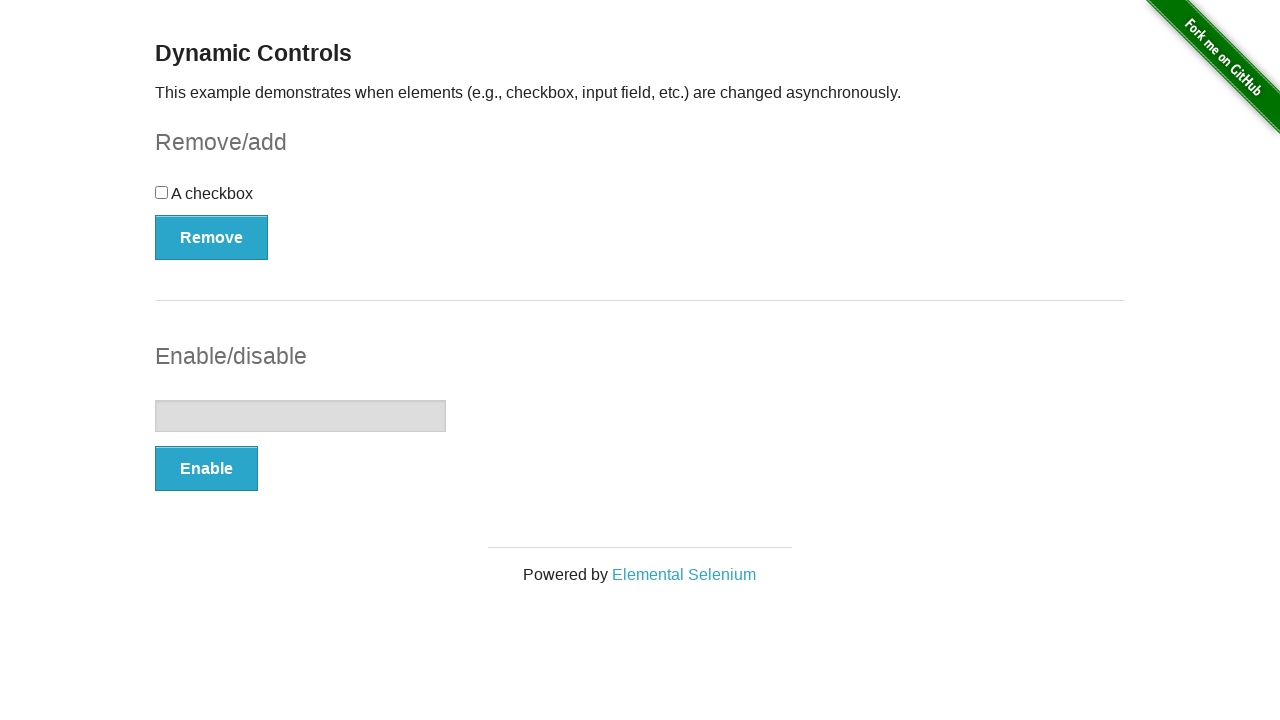

Clicked the Enable button at (206, 469) on xpath=//*[text()='Enable']
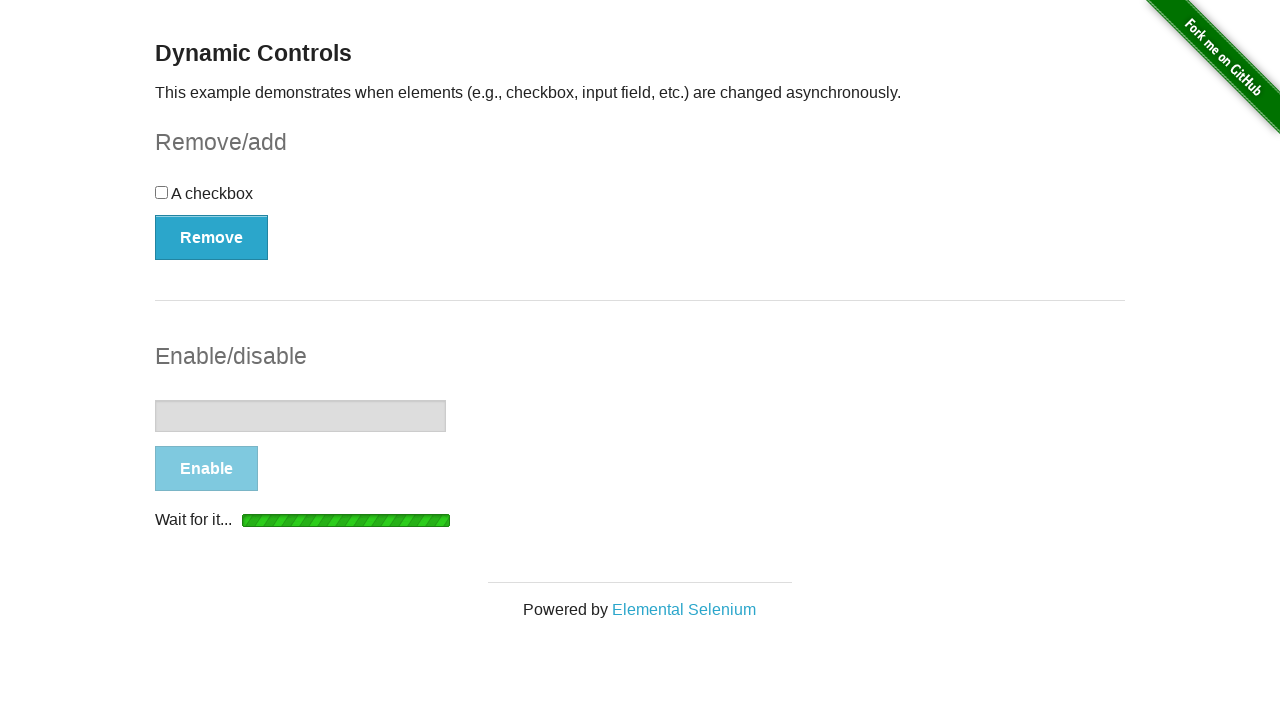

Waited for textbox to become enabled
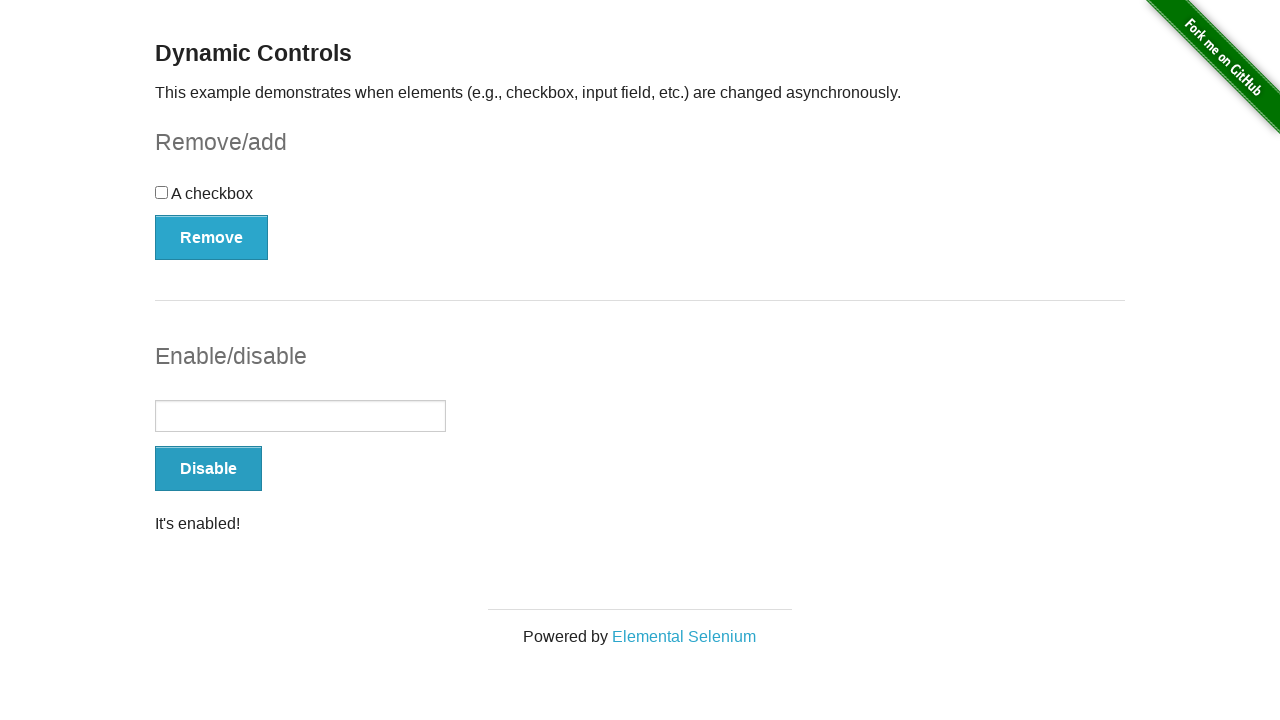

Verified success message 'It's enabled!' is displayed
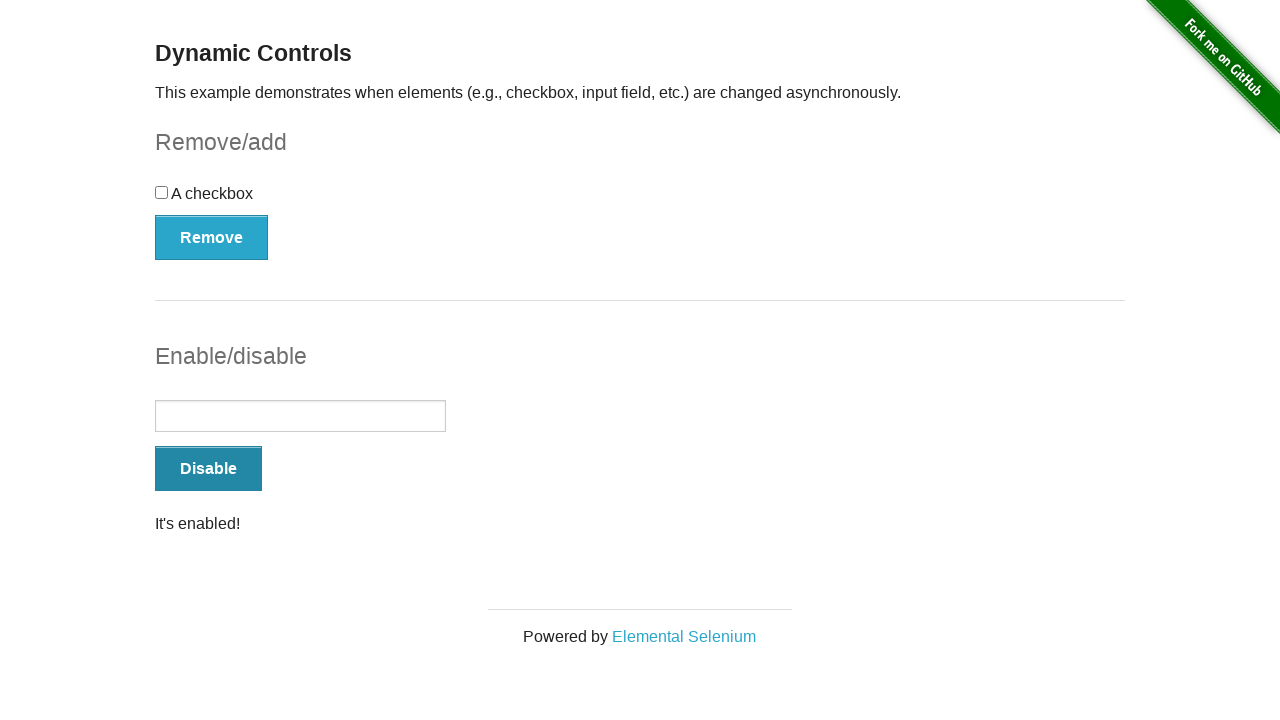

Verified textbox is now enabled after clicking Enable button
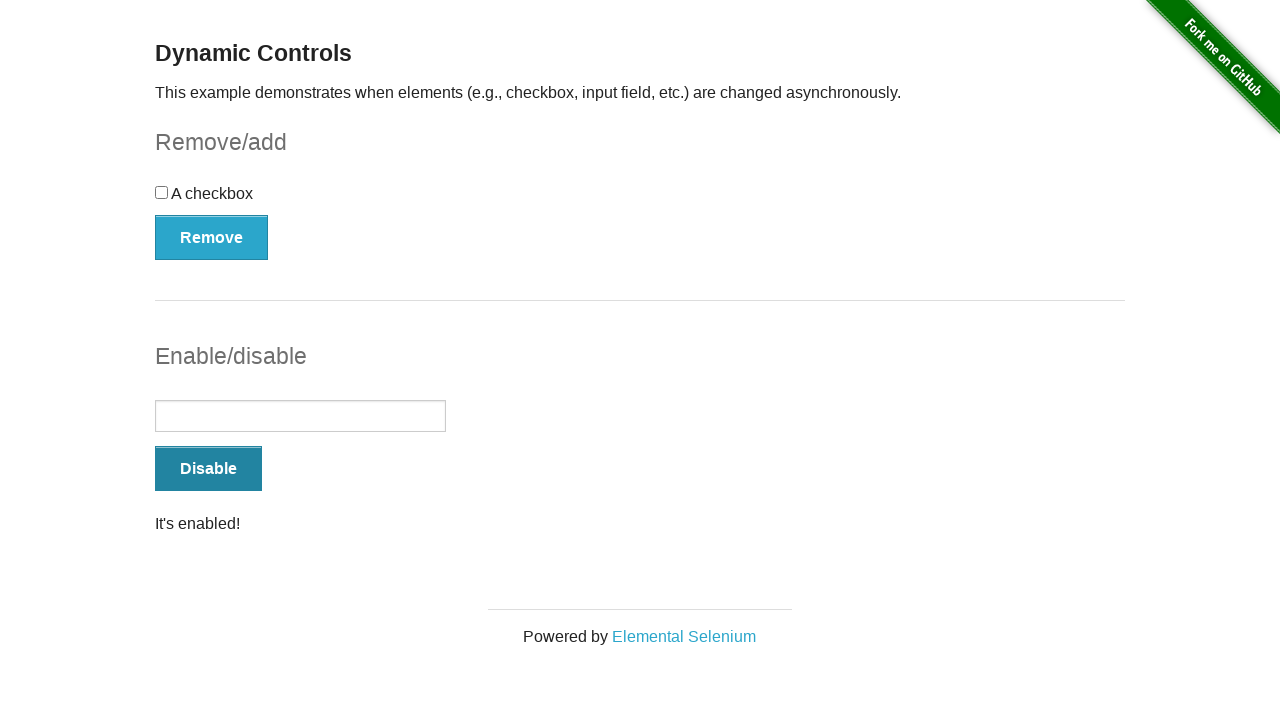

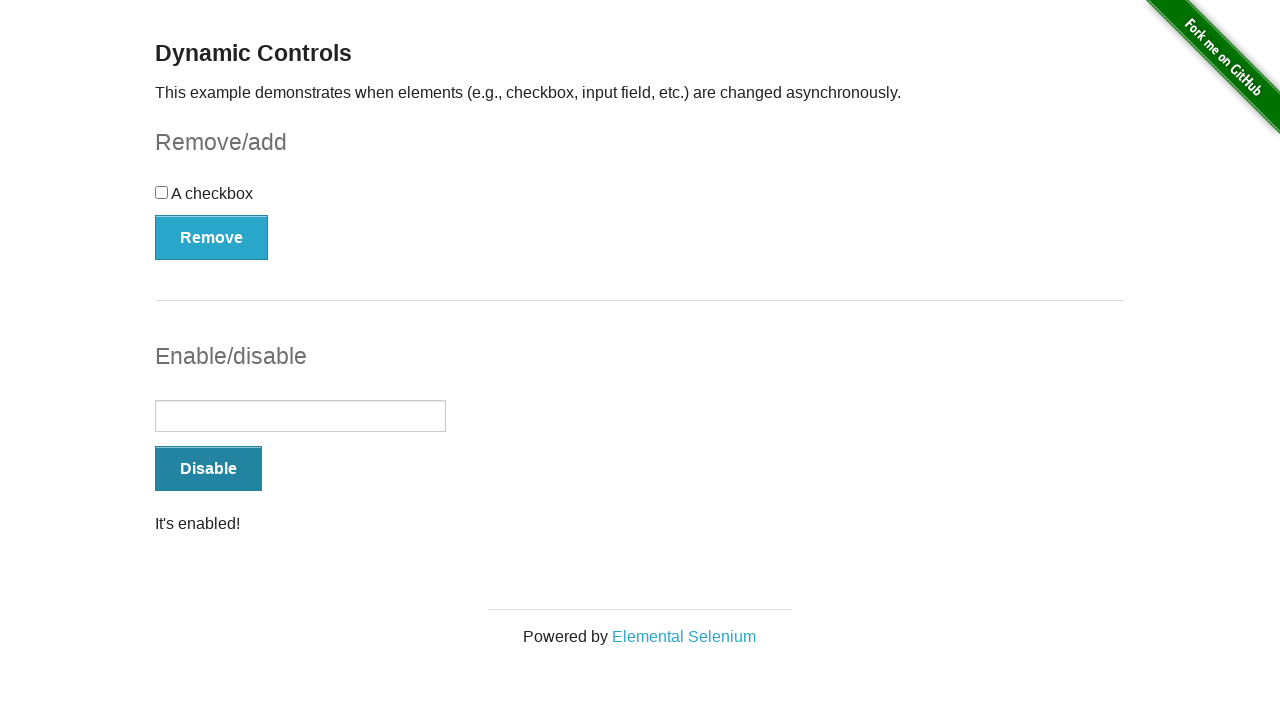